Tests right-click context menu functionality by right-clicking on an image element on the page

Starting URL: http://deluxe-menu.com/popup-mode-sample.html

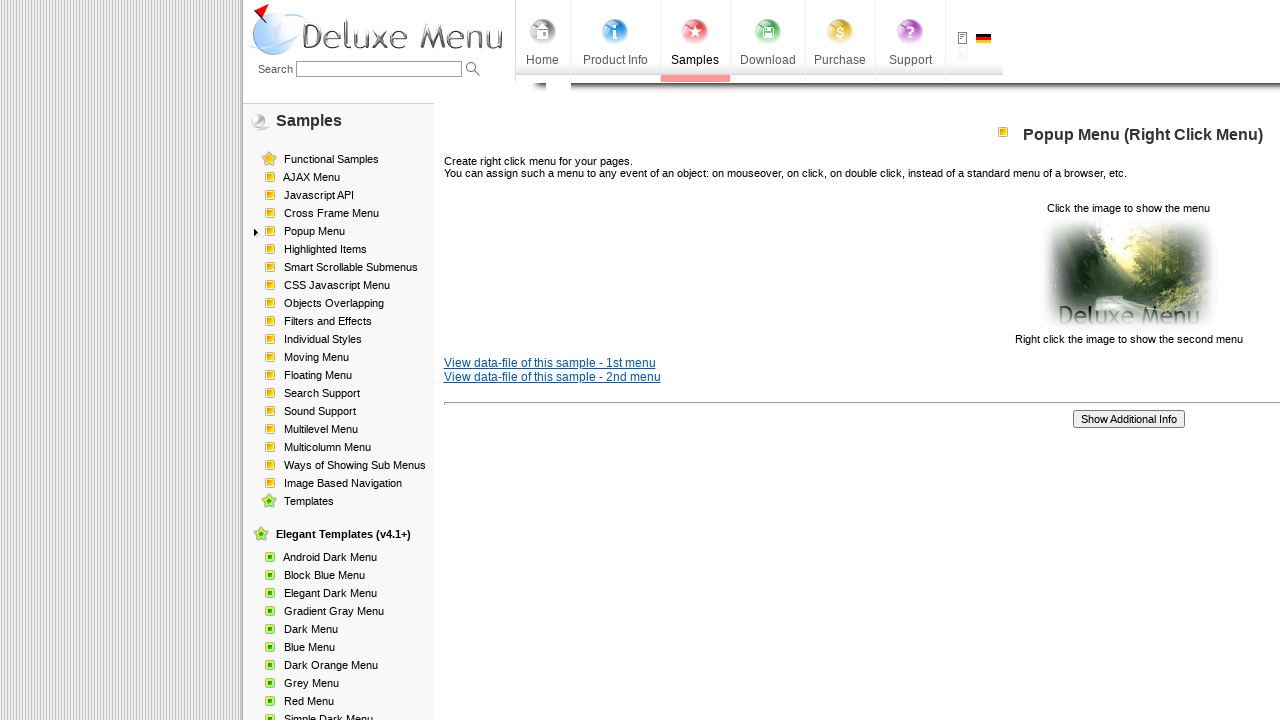

Waited for image element to be present on the page
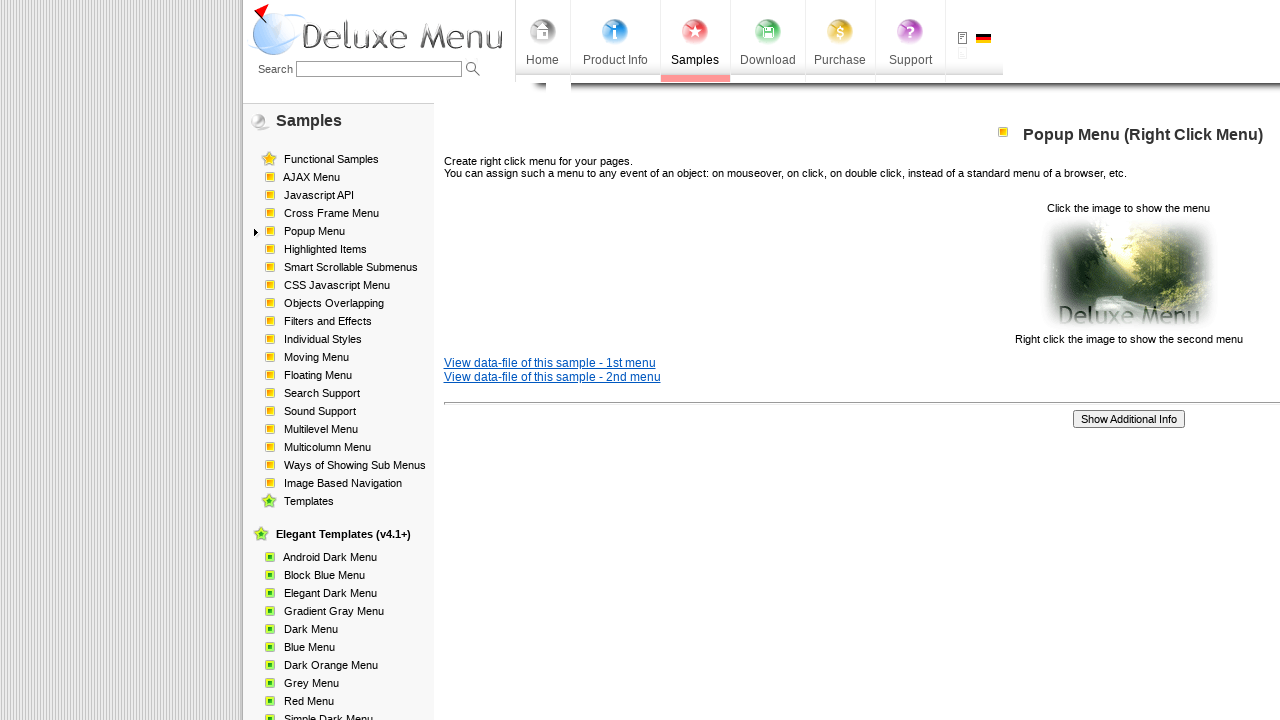

Right-clicked on the image element
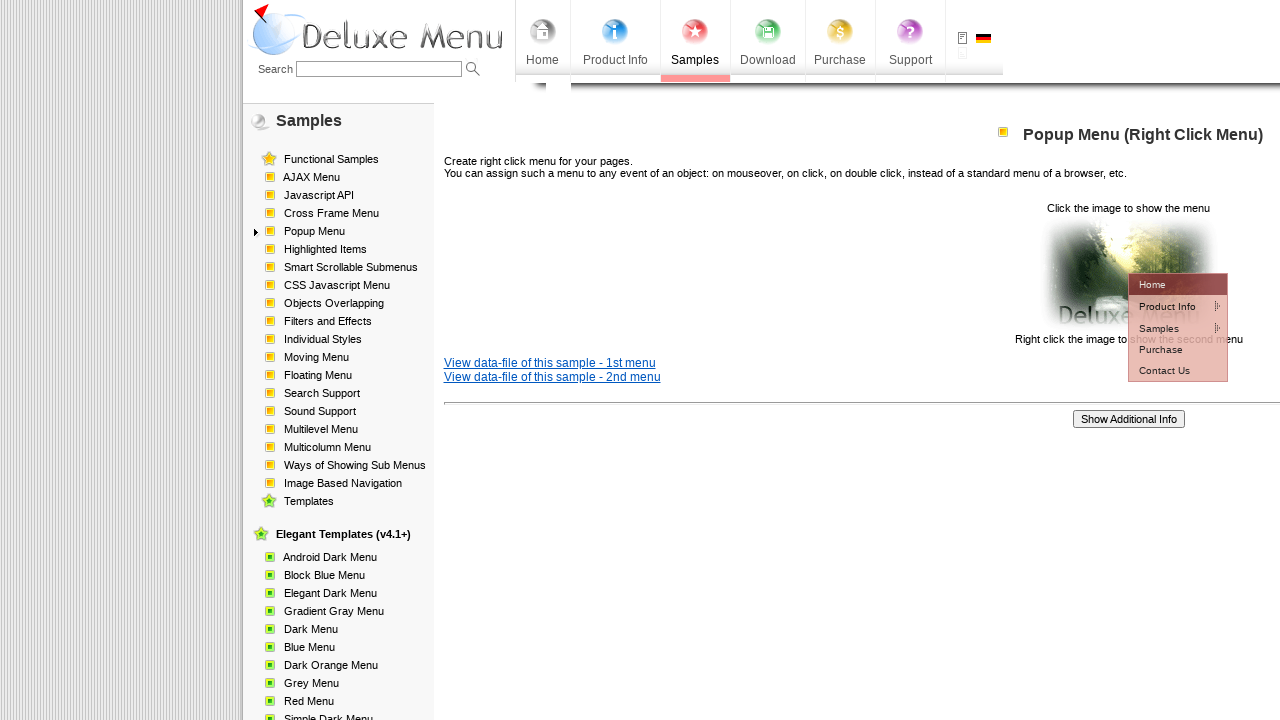

Context menu appeared after right-click
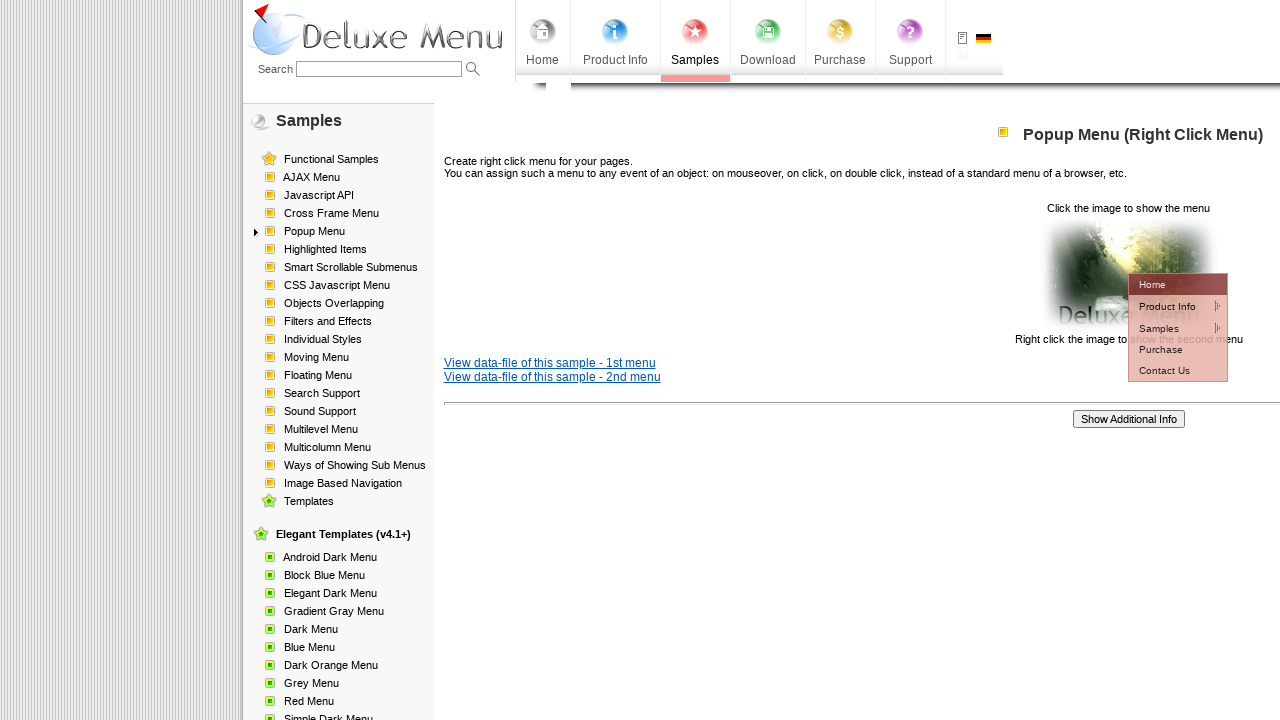

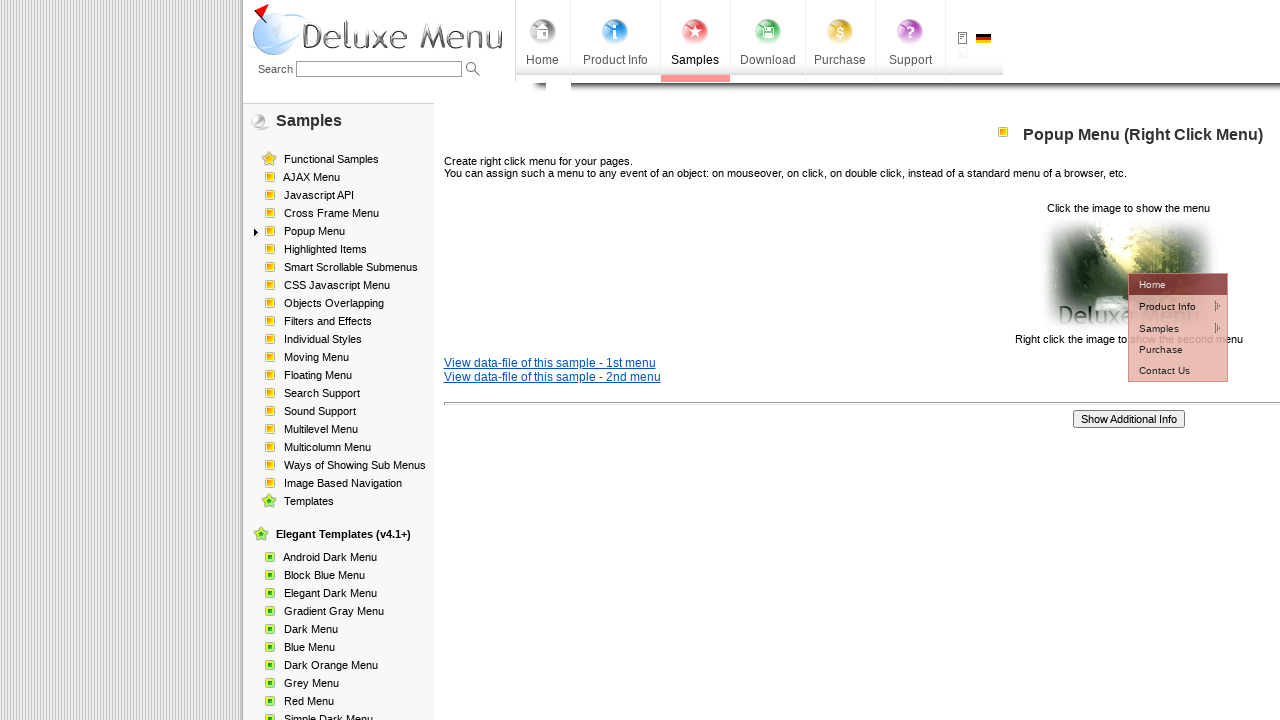